Tests that a todo item is removed when edited to an empty string

Starting URL: https://demo.playwright.dev/todomvc

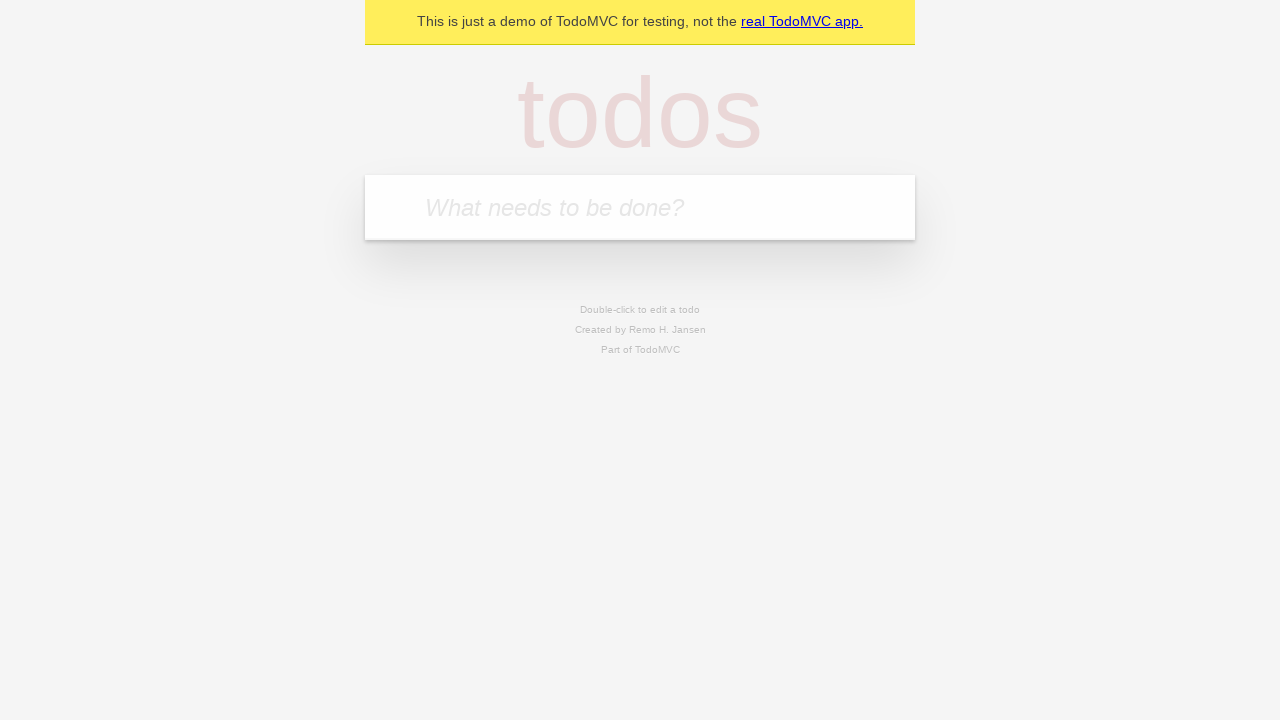

Filled todo input with 'buy some cheese' on internal:attr=[placeholder="What needs to be done?"i]
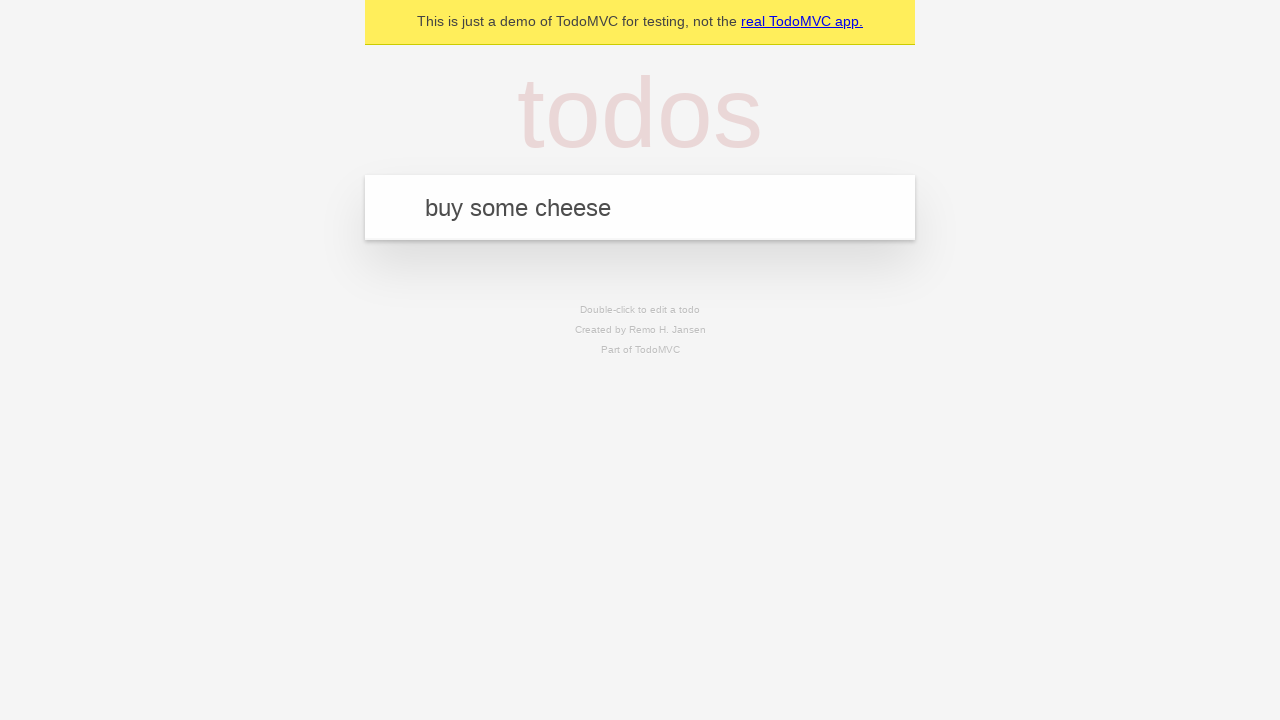

Pressed Enter to create first todo item on internal:attr=[placeholder="What needs to be done?"i]
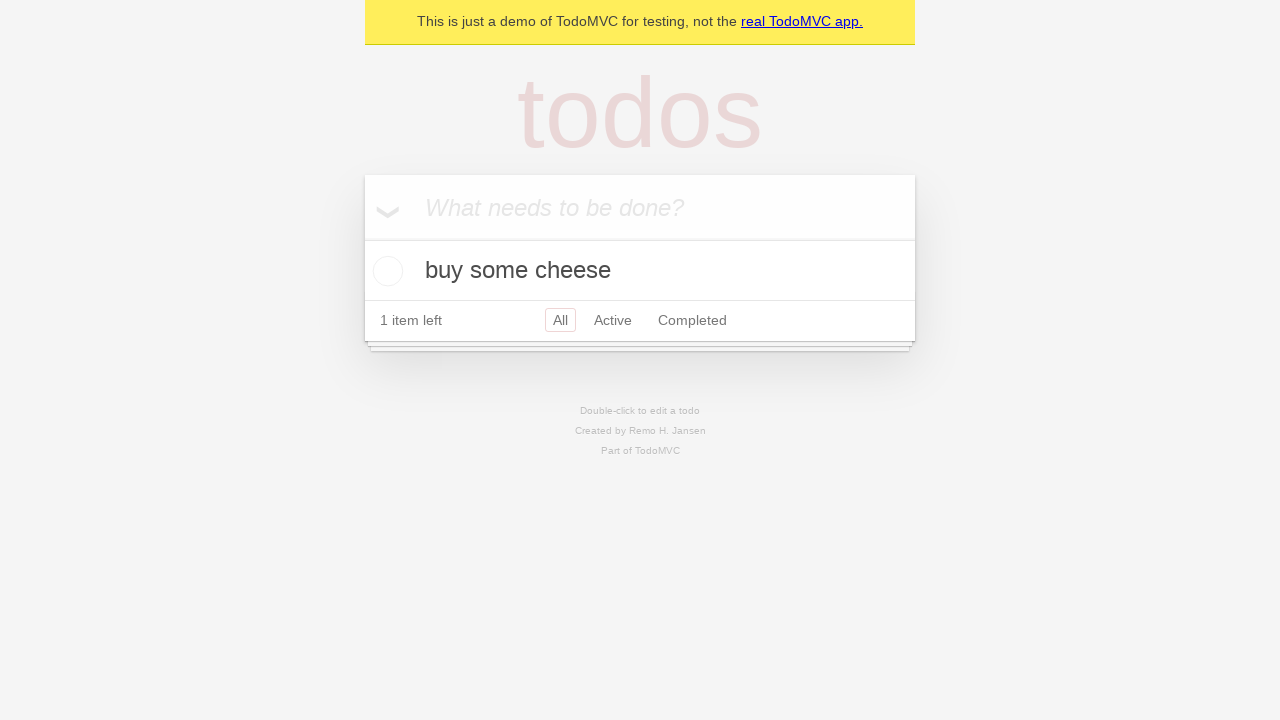

Filled todo input with 'feed the cat' on internal:attr=[placeholder="What needs to be done?"i]
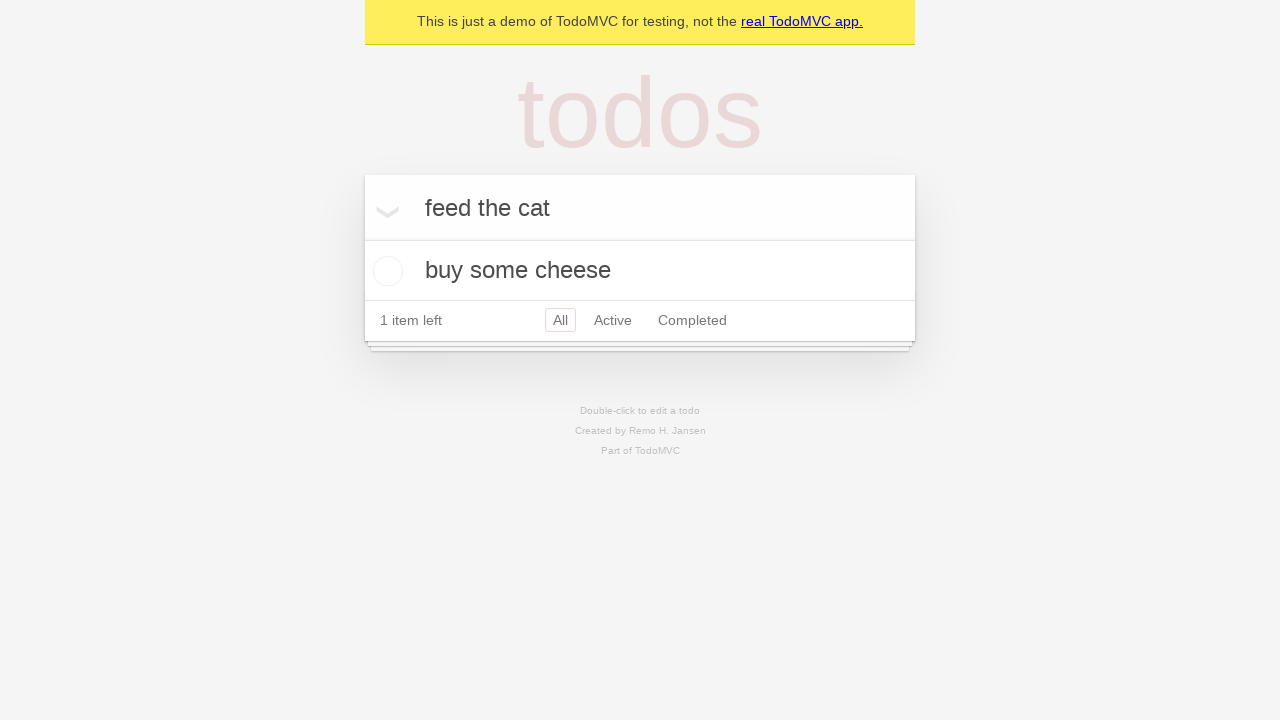

Pressed Enter to create second todo item on internal:attr=[placeholder="What needs to be done?"i]
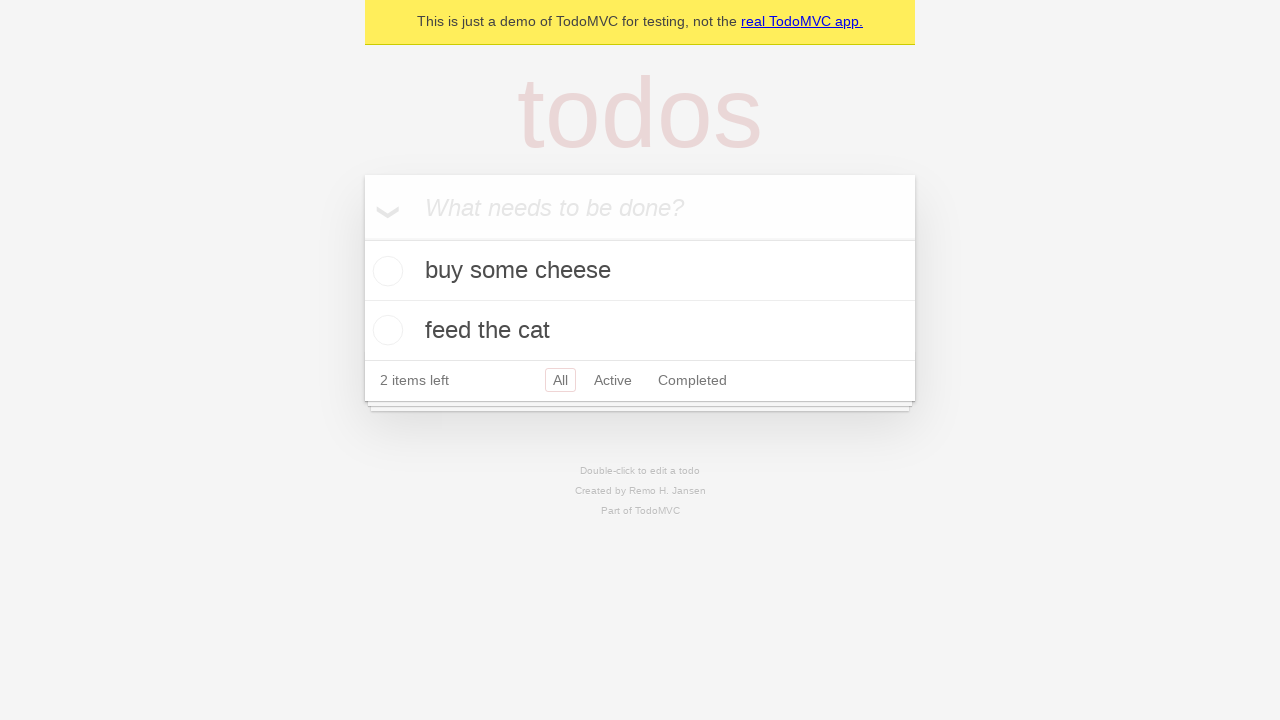

Filled todo input with 'book a doctors appointment' on internal:attr=[placeholder="What needs to be done?"i]
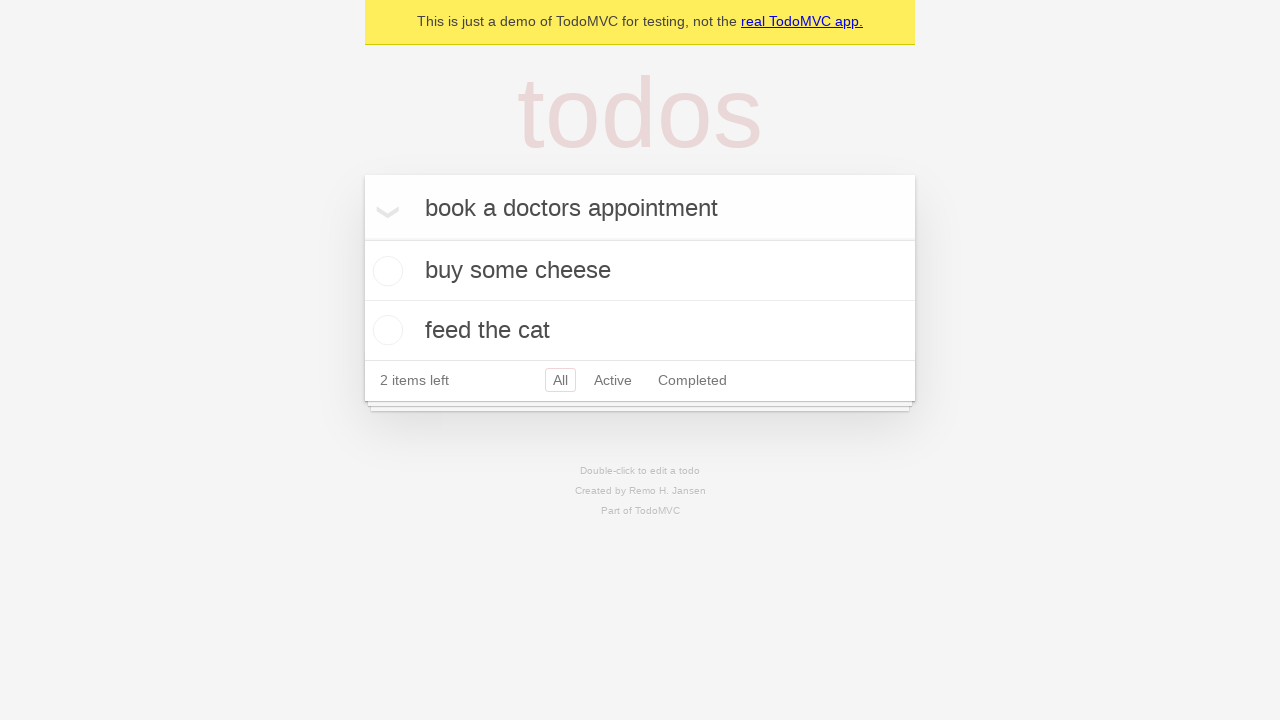

Pressed Enter to create third todo item on internal:attr=[placeholder="What needs to be done?"i]
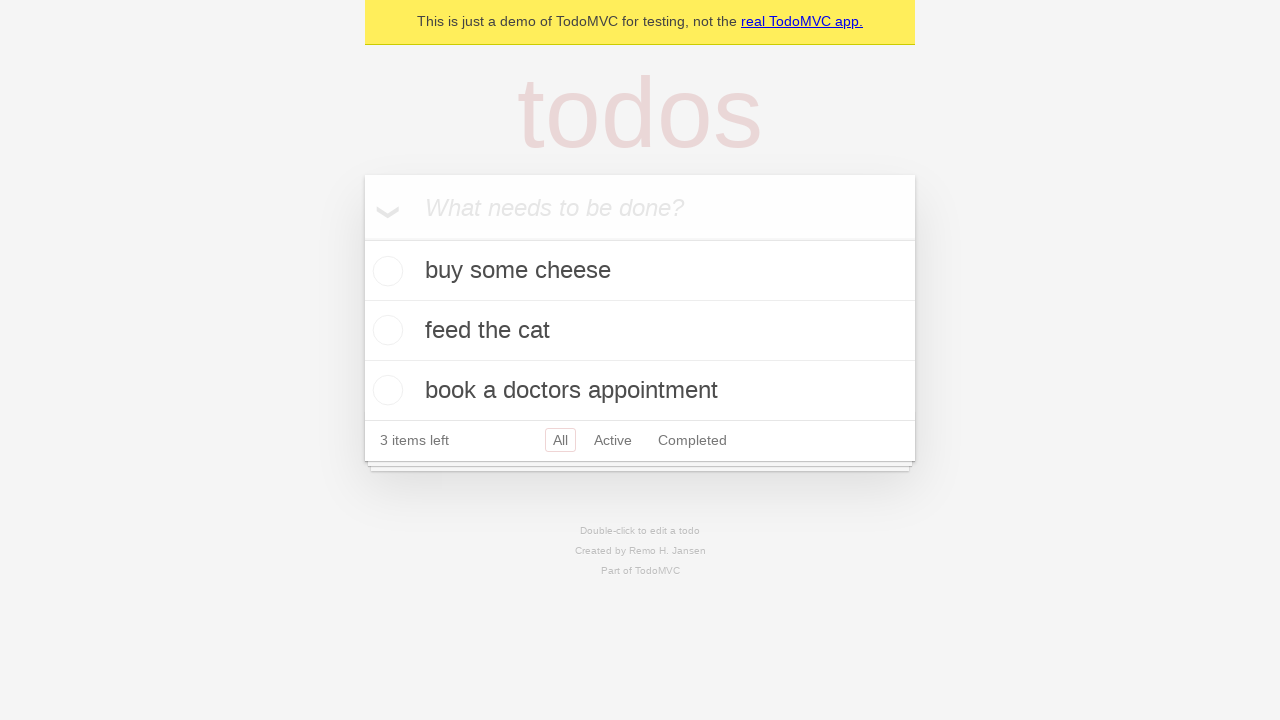

Waited for all todo items to appear on the page
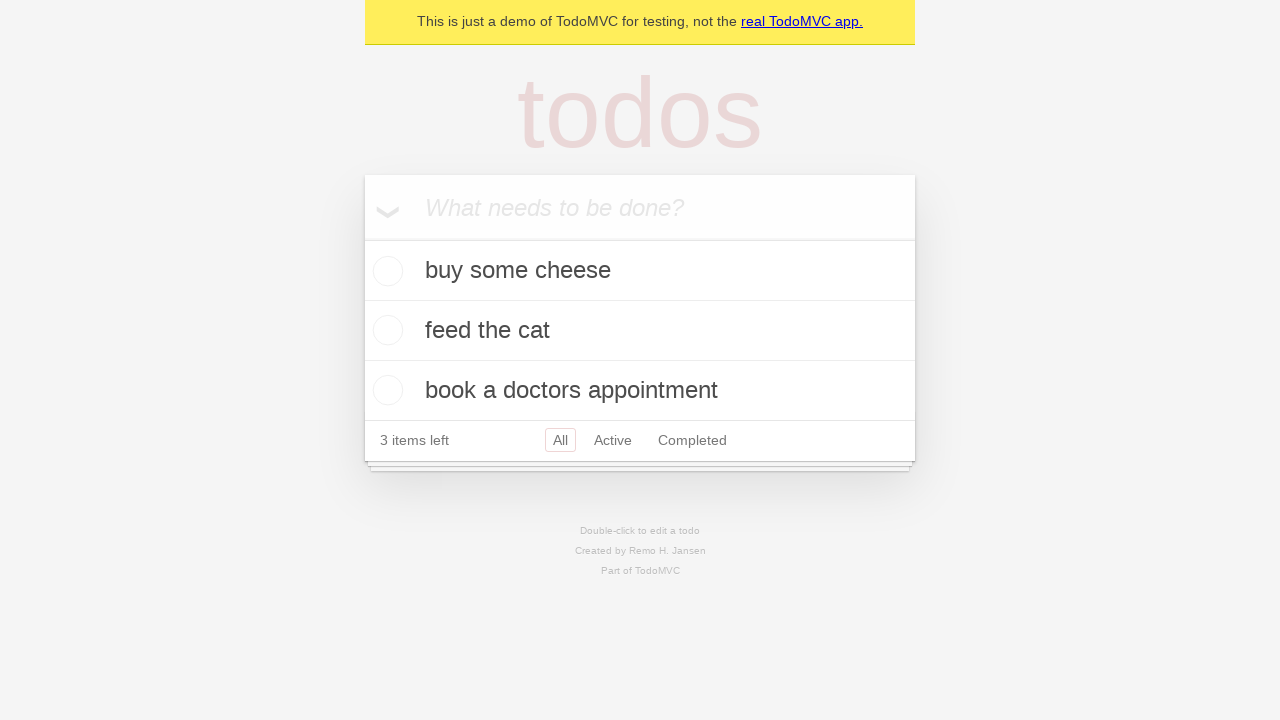

Double-clicked the second todo item to enter edit mode at (640, 331) on internal:testid=[data-testid="todo-item"s] >> nth=1
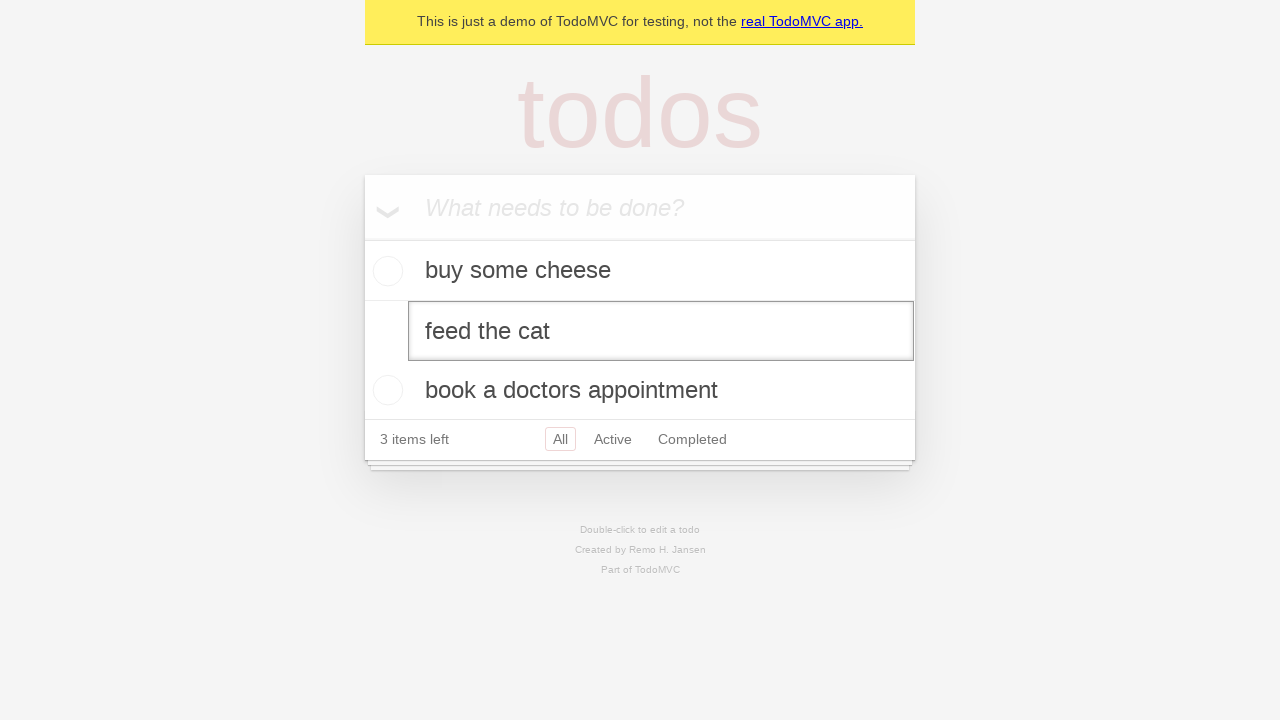

Cleared the edit field by filling with empty string on internal:testid=[data-testid="todo-item"s] >> nth=1 >> internal:role=textbox[nam
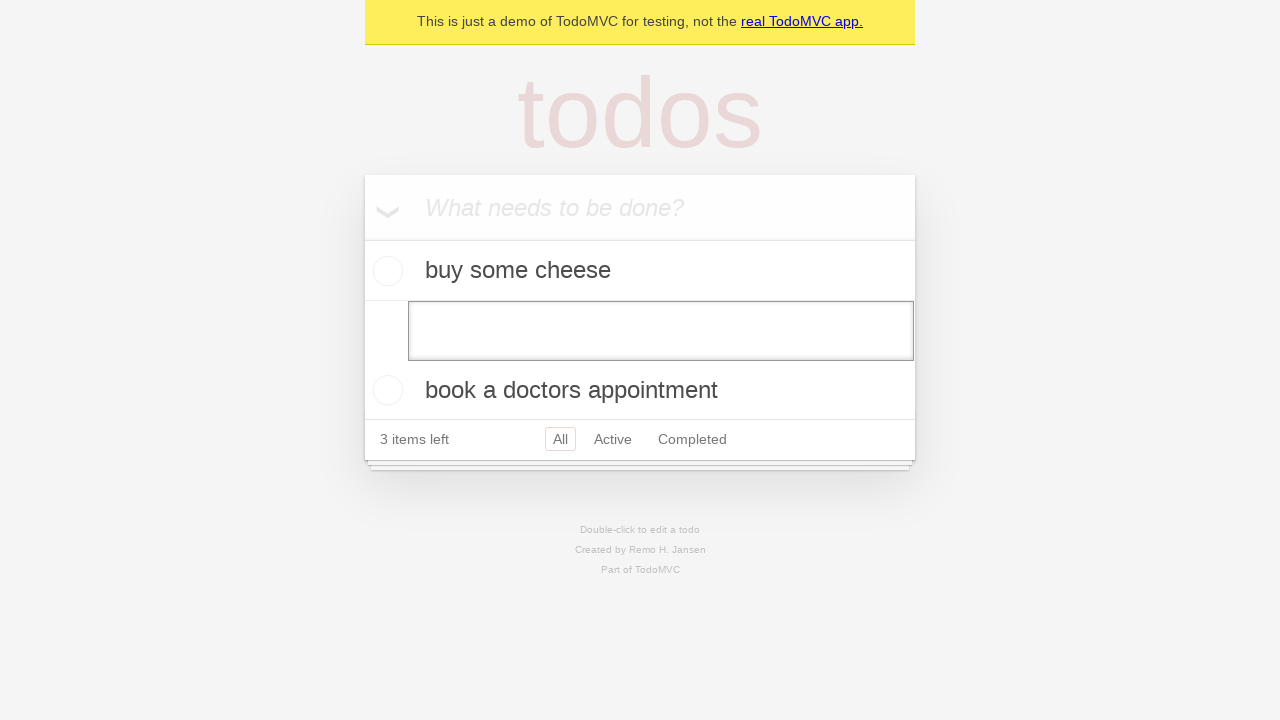

Pressed Enter to confirm edit and remove the empty todo item on internal:testid=[data-testid="todo-item"s] >> nth=1 >> internal:role=textbox[nam
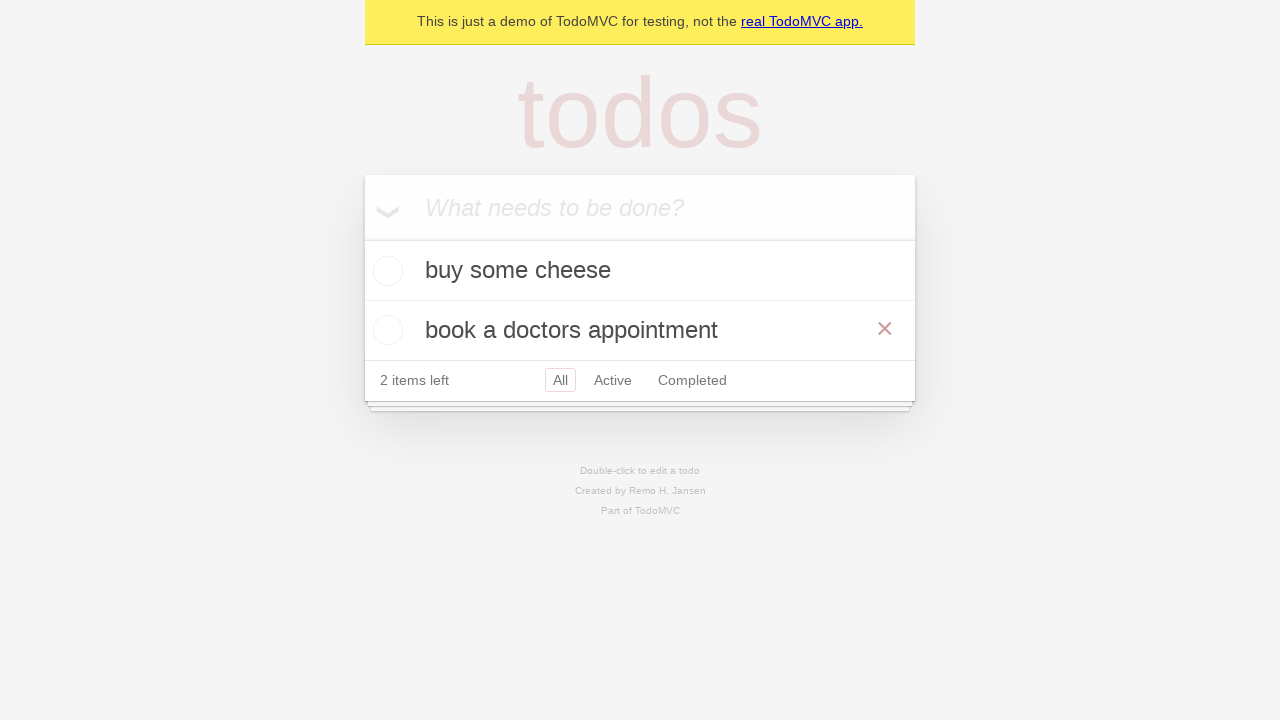

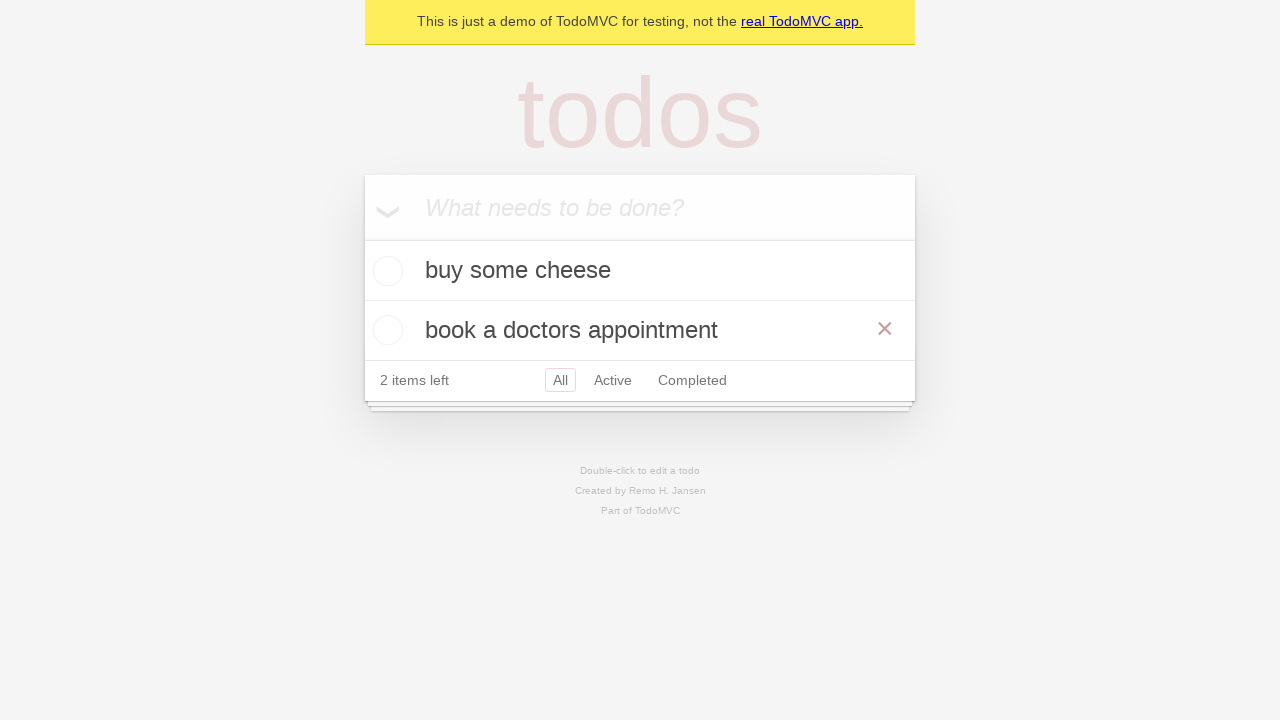